Tests an insurance calculator form (ОСАГО/auto insurance) by navigating to the calculator page and filling out various dropdown fields for vehicle type, engine size, zone, no-crash years, period, and additional coverage options.

Starting URL: http://strahovator.com.ua/

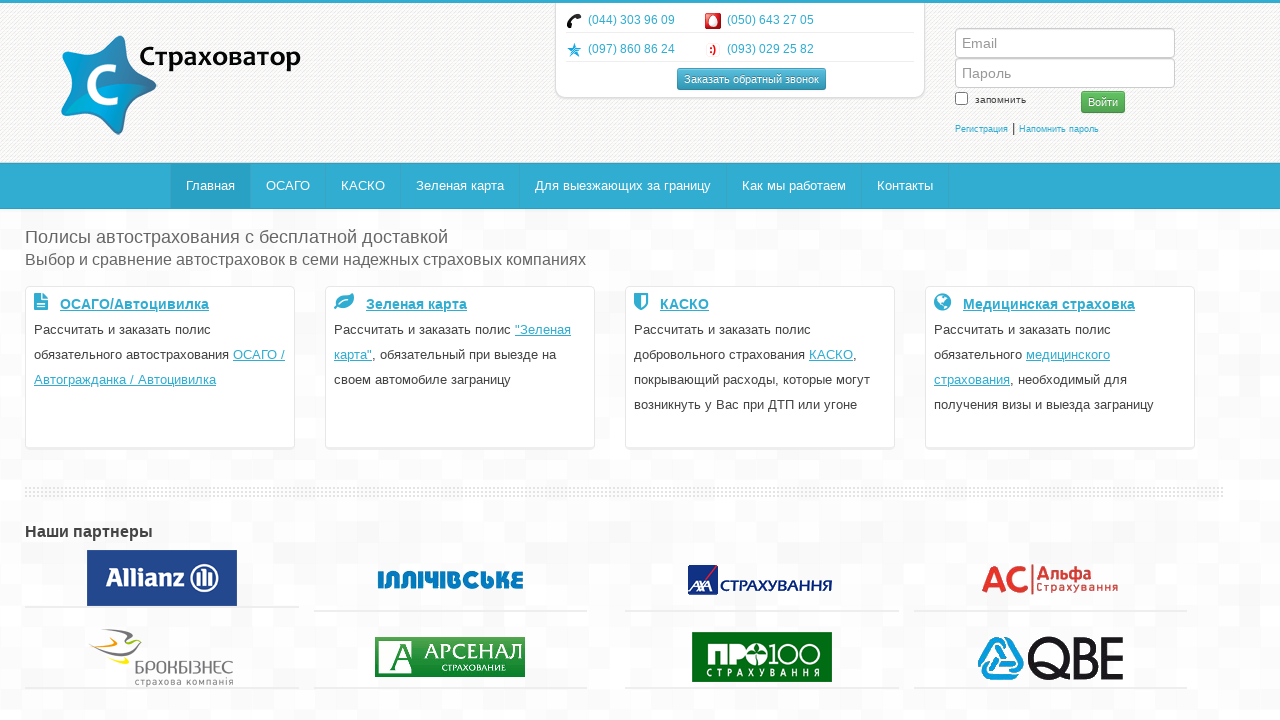

Waited for ОСАГО (auto insurance) link to be visible
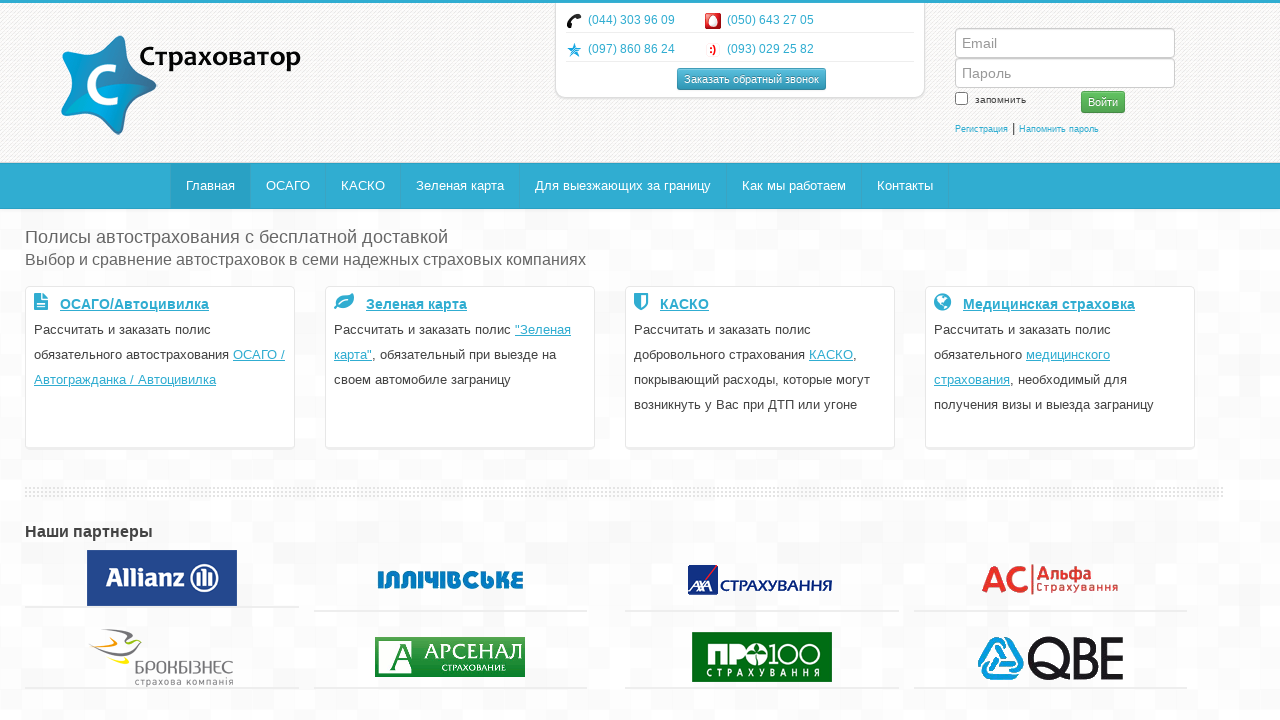

Clicked on ОСАГО (auto insurance) link at (288, 186) on xpath=//a[text()='ОСАГО']
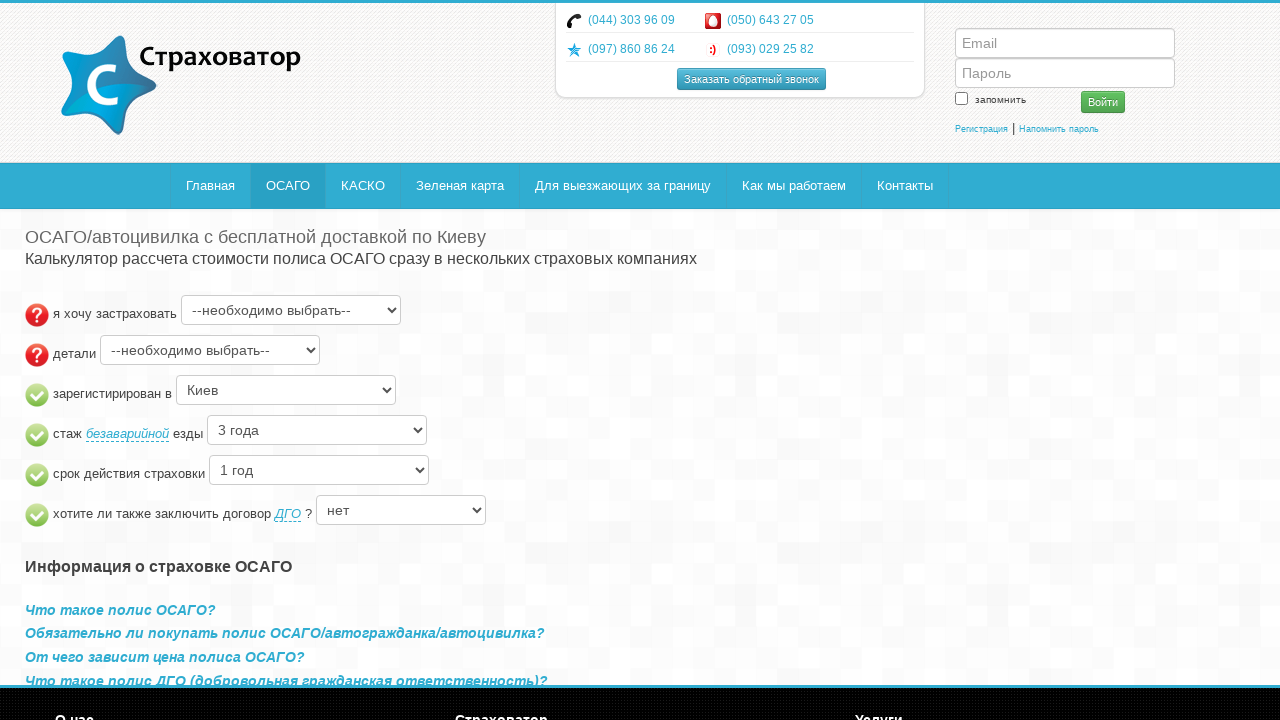

Calculator form loaded
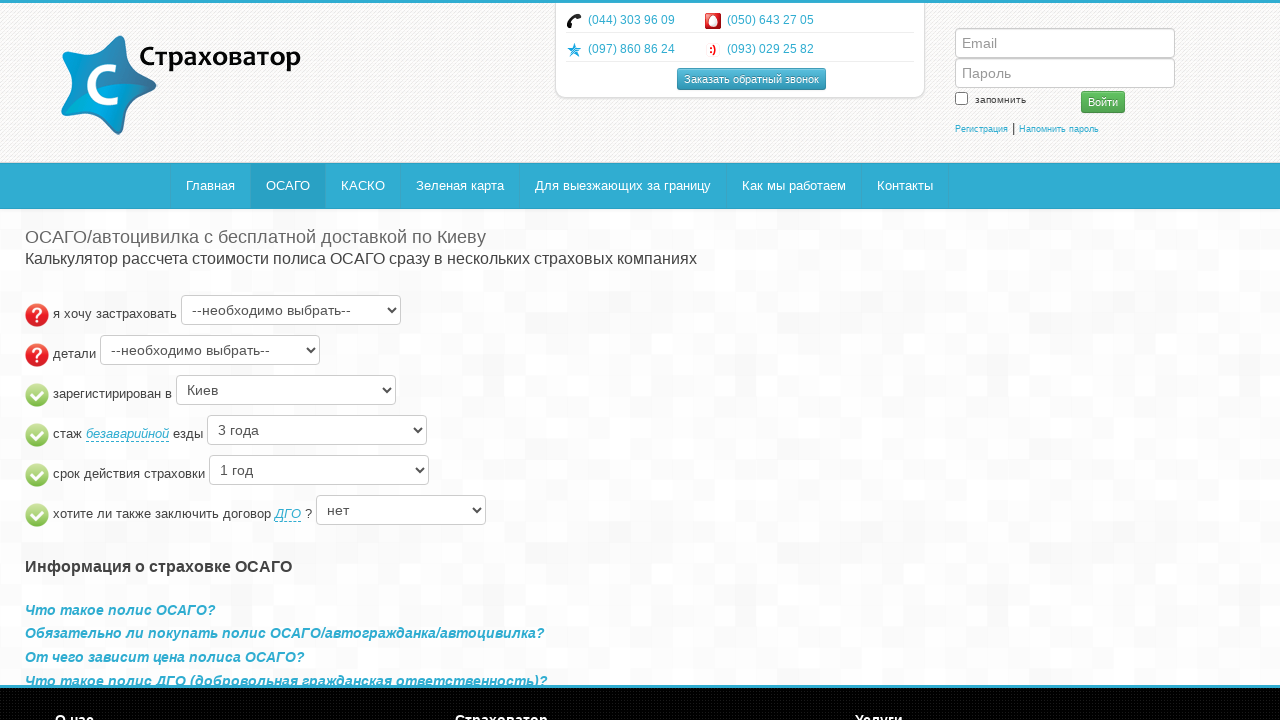

Selected vehicle type: passenger car (легковой автомобиль) on #ts_type
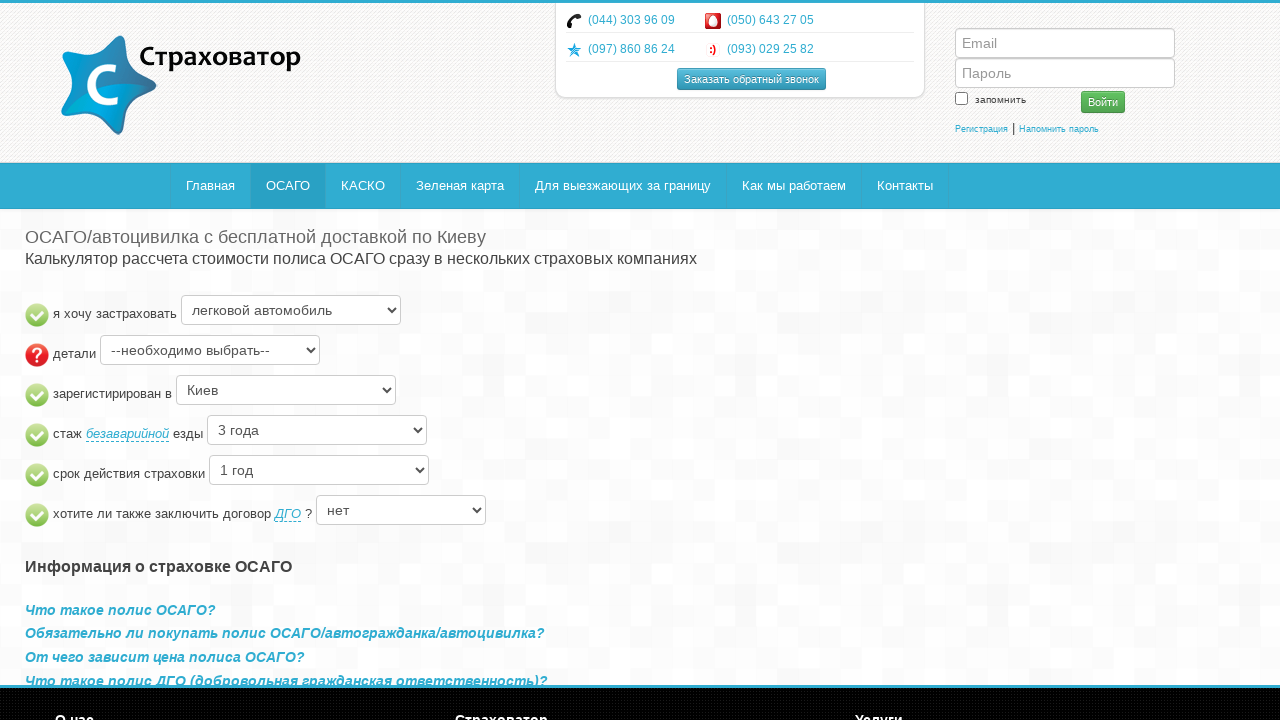

Selected engine size: 1601-2000 cm³ on #ts_details_type
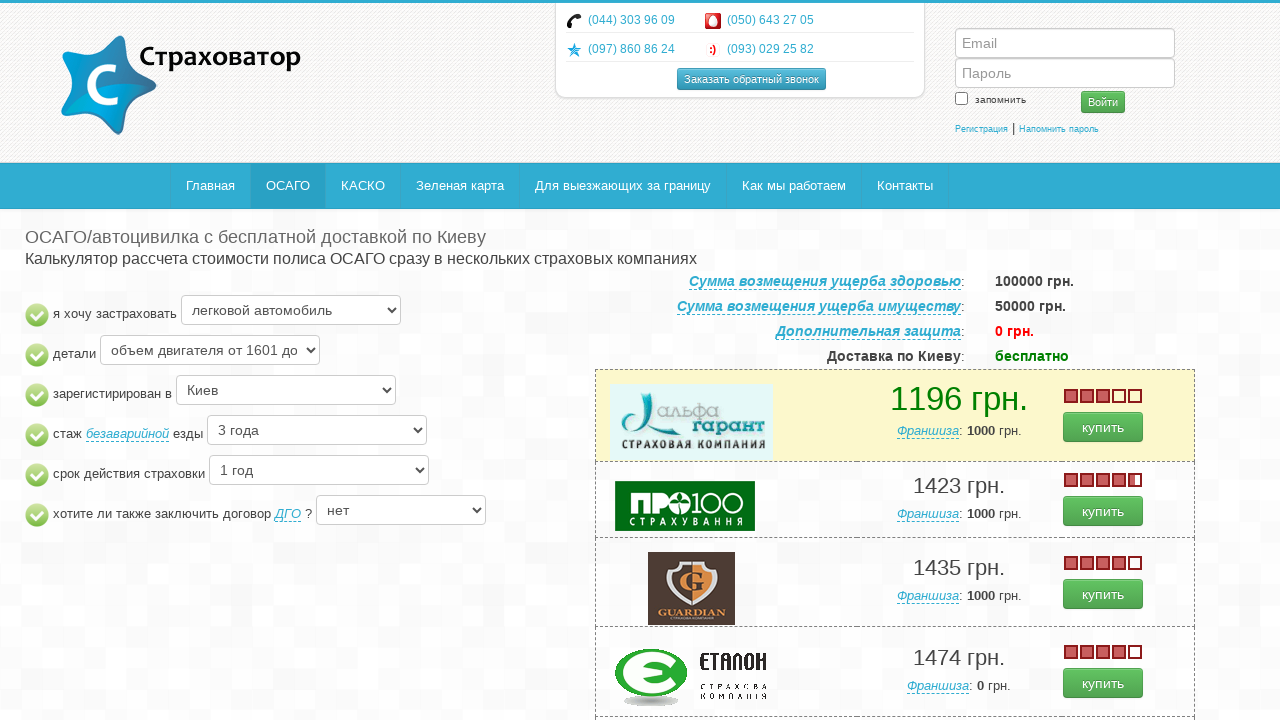

Selected zone: Борисполь (Boryspil) on #ts_zone
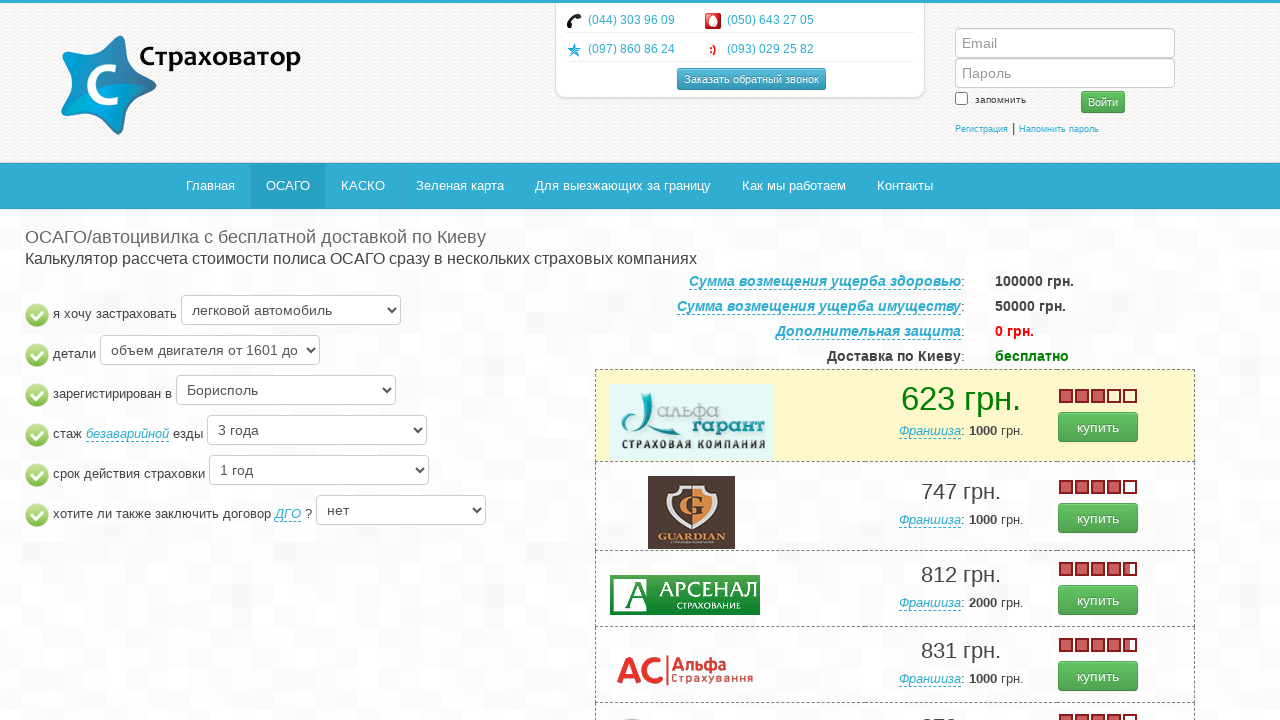

Selected no-crash years: 6 years or more on #no_crash_years_qty
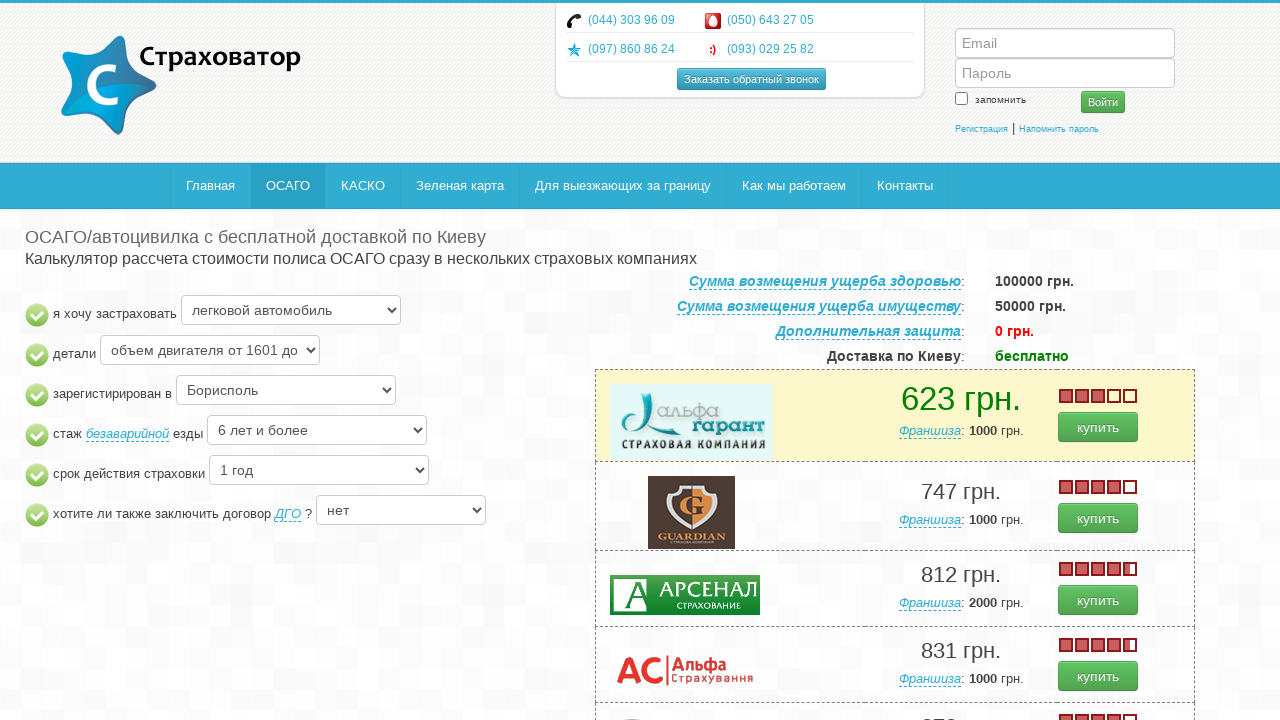

Selected insurance period: 8 months on #period
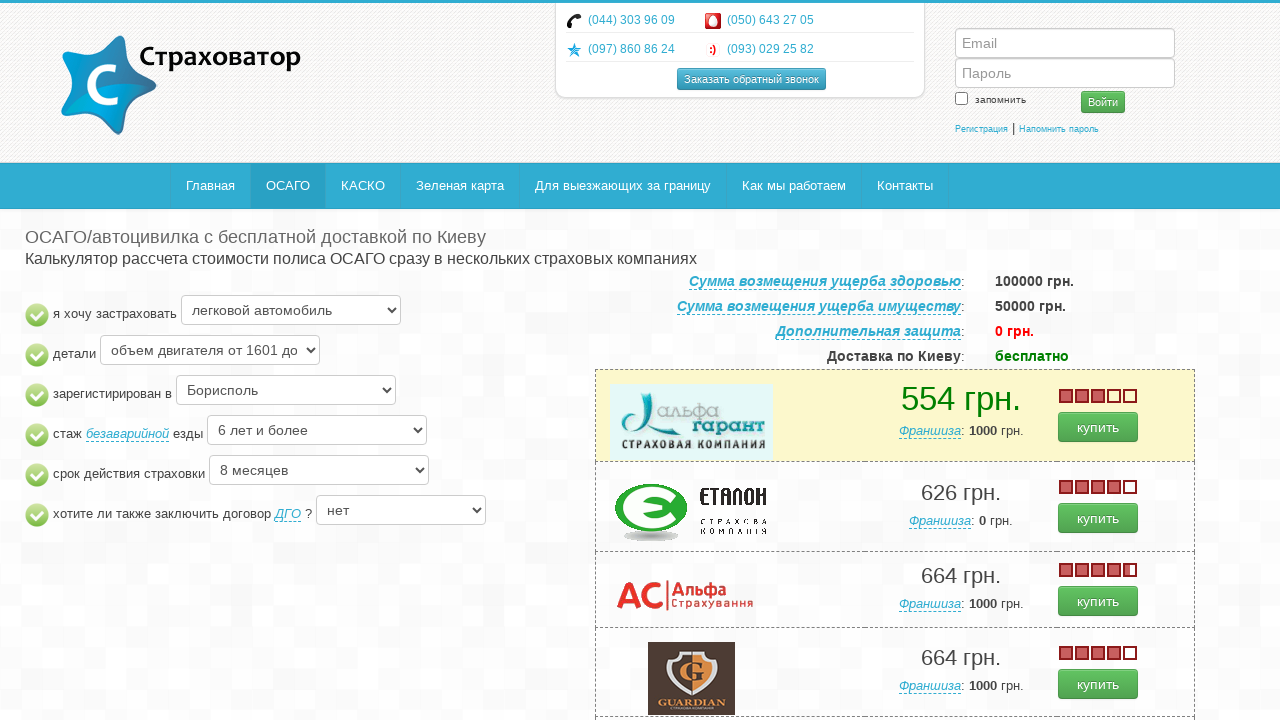

Selected additional coverage (DGO): none on #dgo
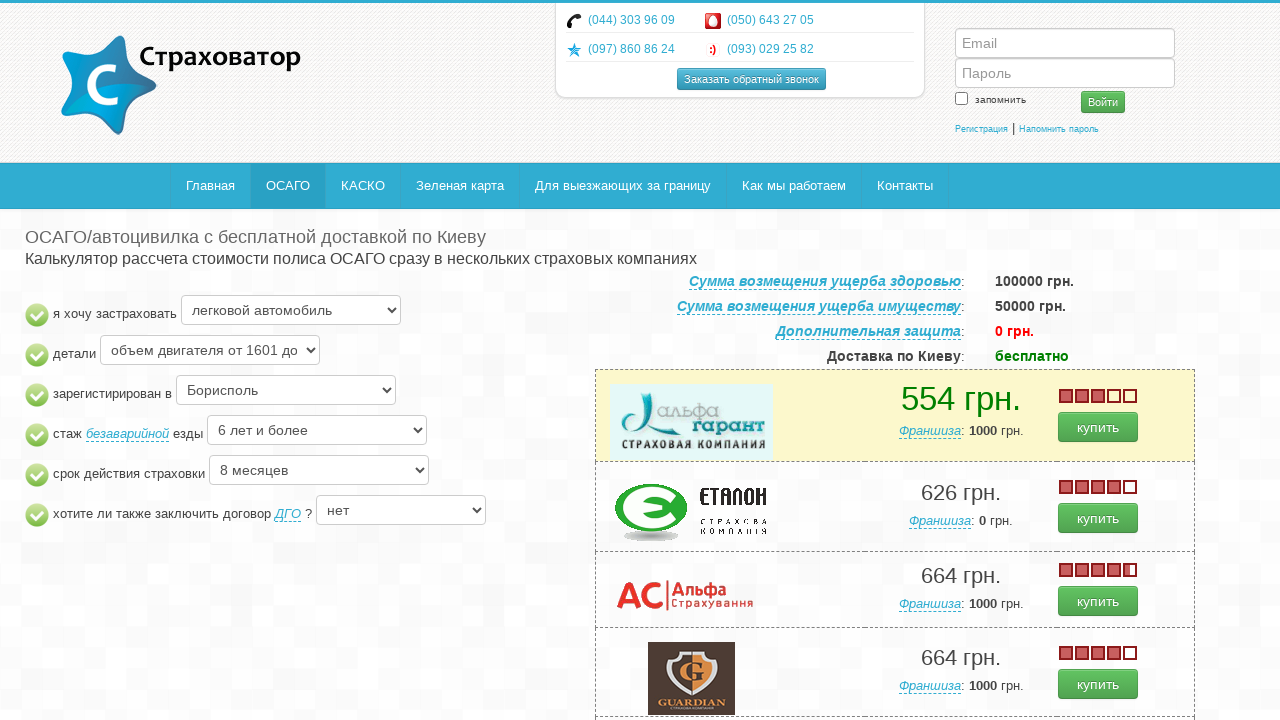

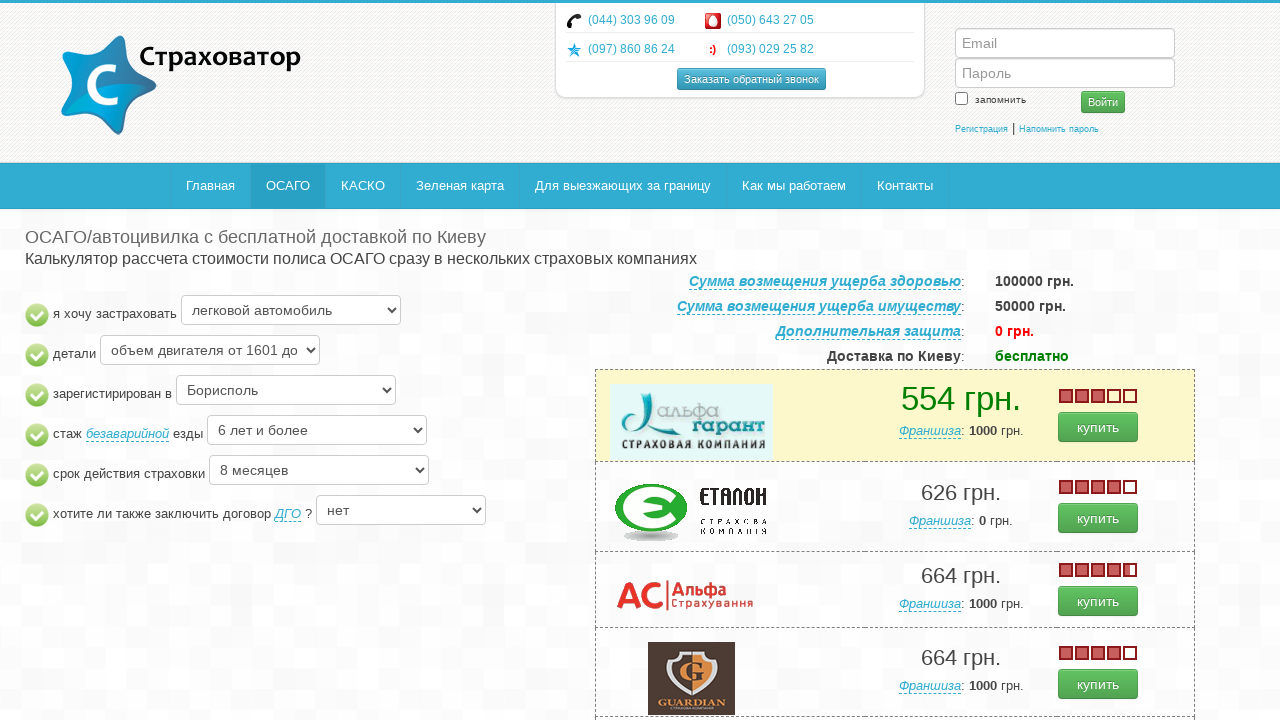